Tests the visibility of the Verticals dropdown menu by hovering over it

Starting URL: https://www.tranktechnologies.com/

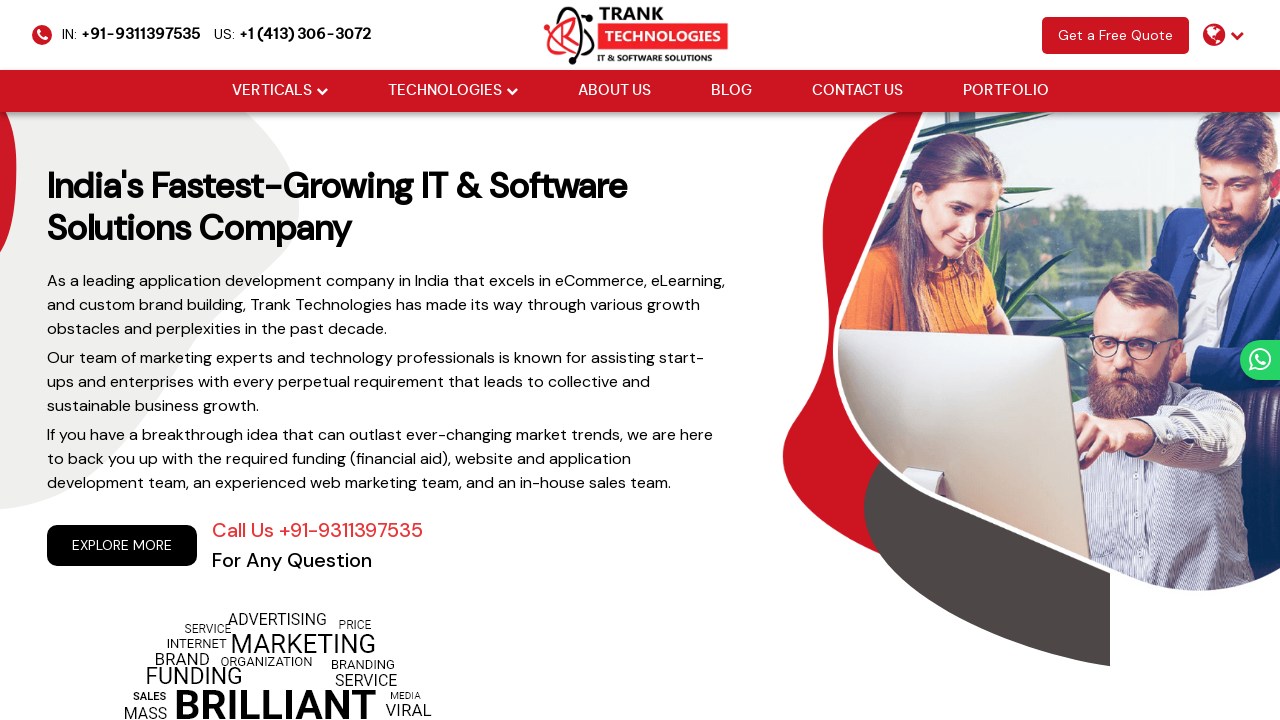

Hovered over the Verticals dropdown menu at (322, 91) on (//i[@class='fa fa-chevron-down'])[2]
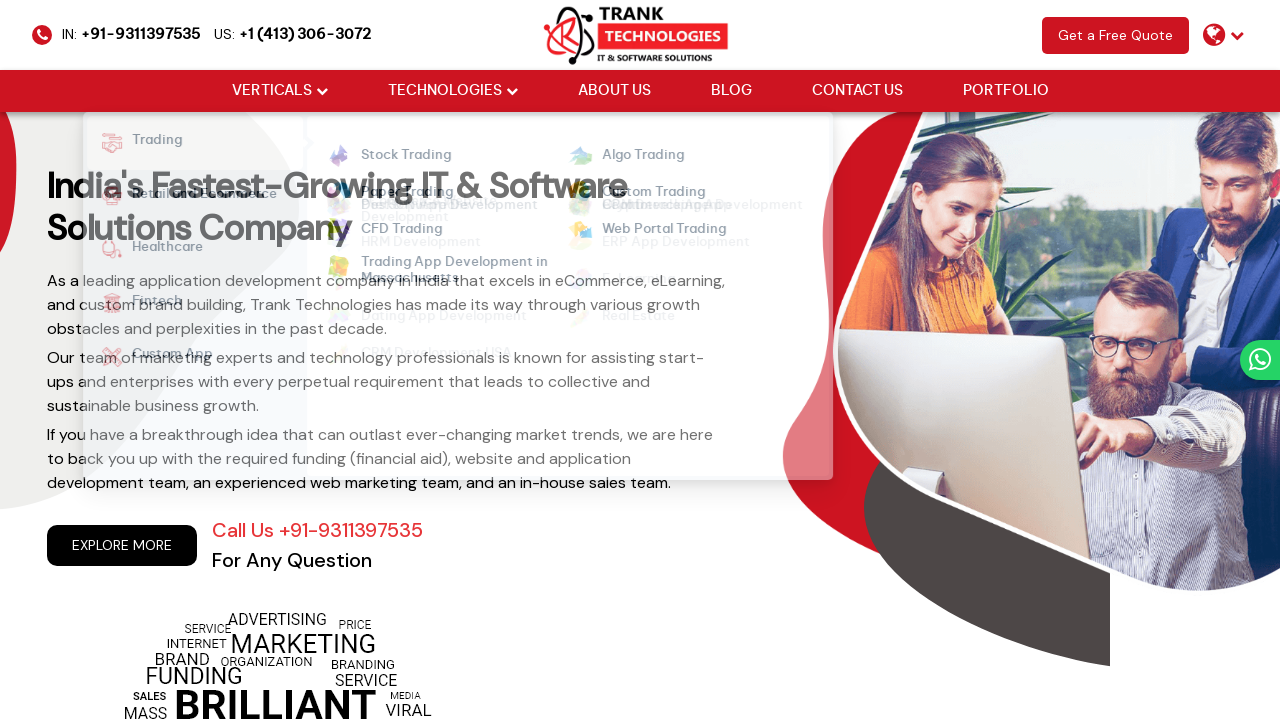

Waited for Verticals dropdown to appear
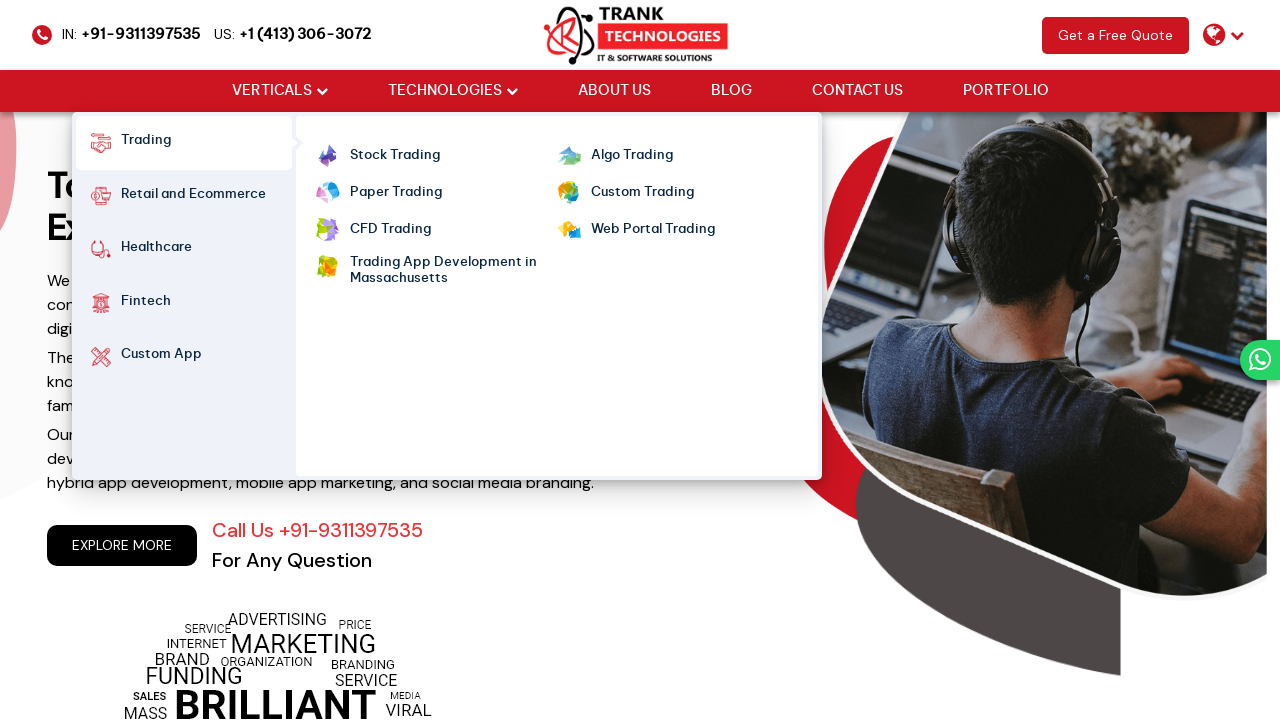

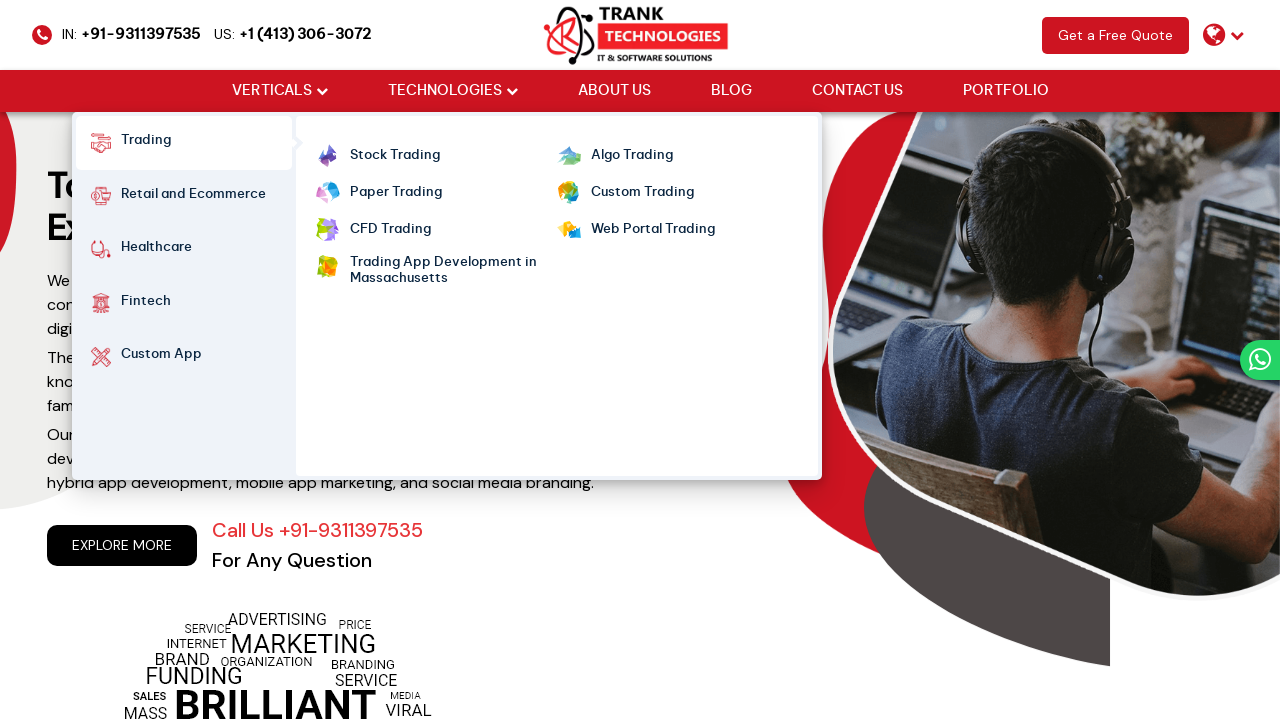